Navigates to DemoBlaze website, counts links and images on the page, then clicks on the Sign up link

Starting URL: https://www.demoblaze.com/

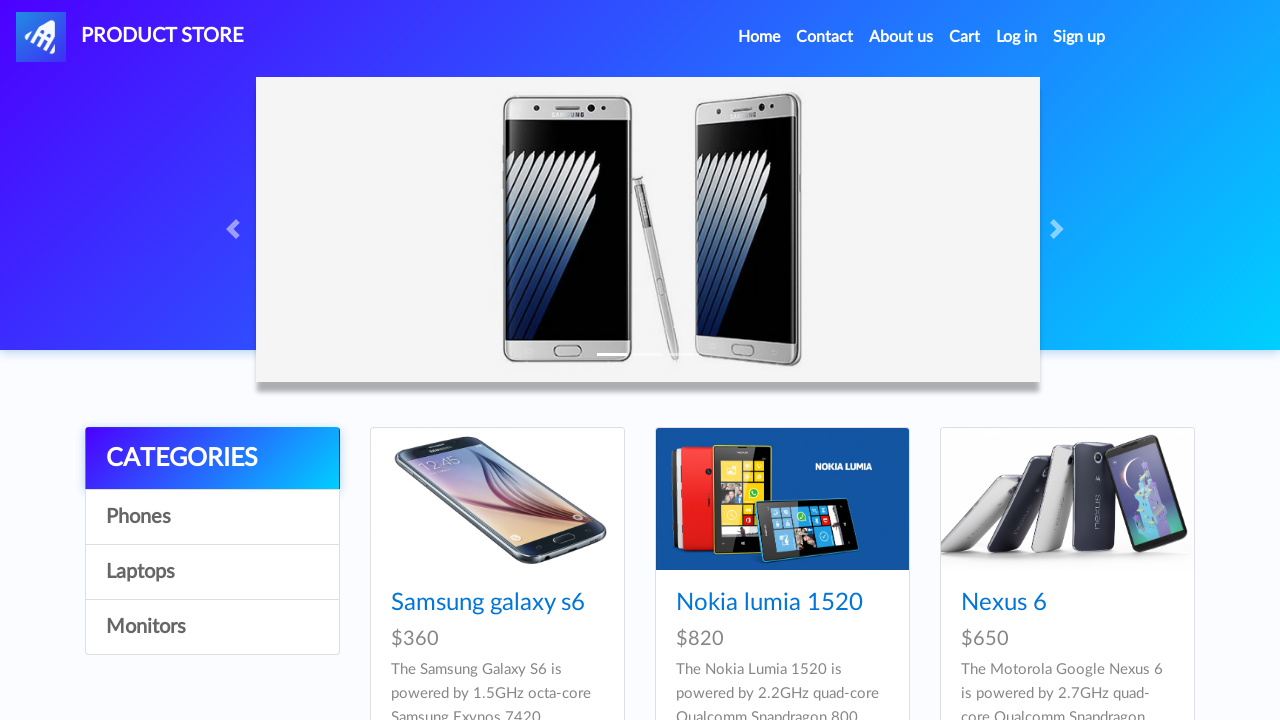

Navigated to DemoBlaze website
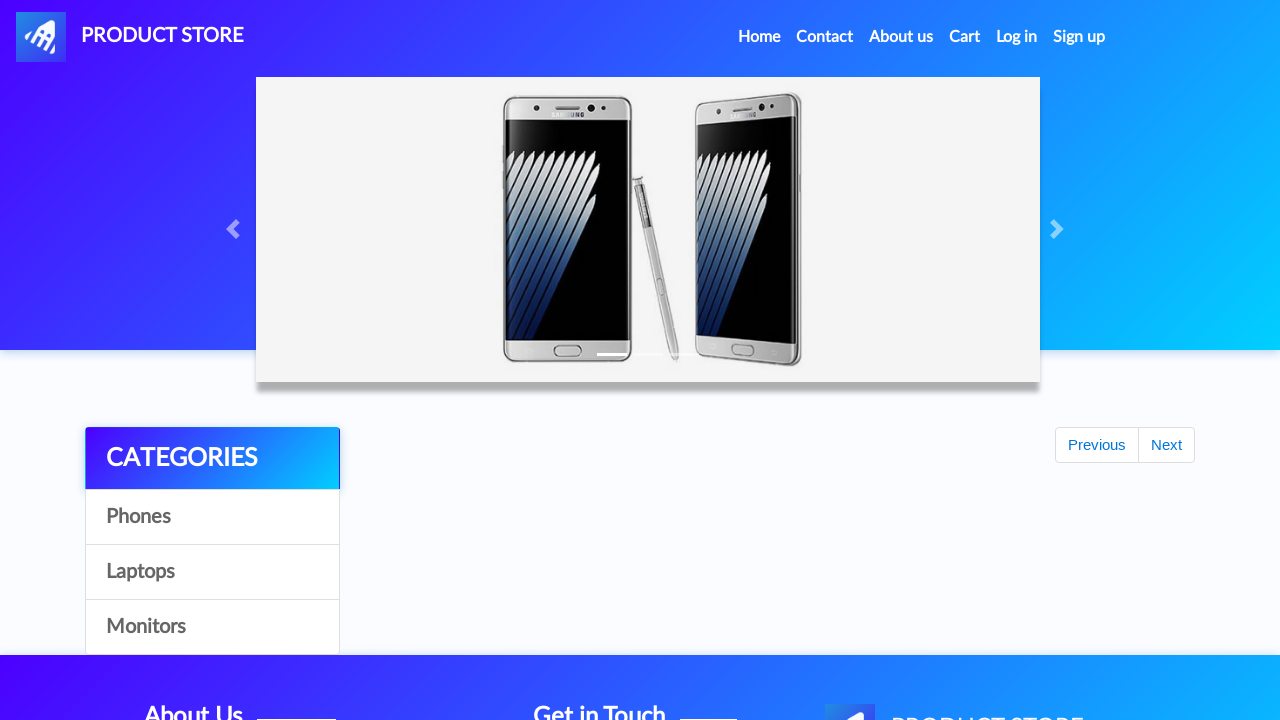

Retrieved all links on the page - Total: 33 links found
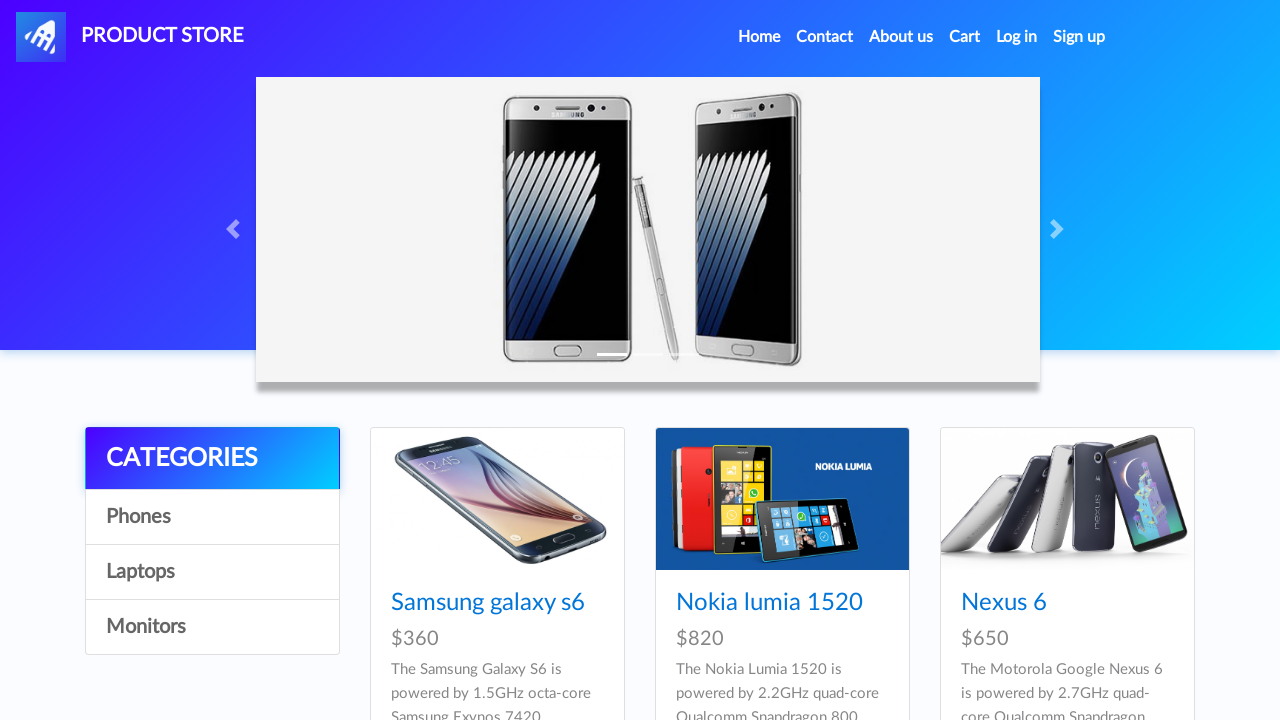

Retrieved all images on the page - Total: 14 images found
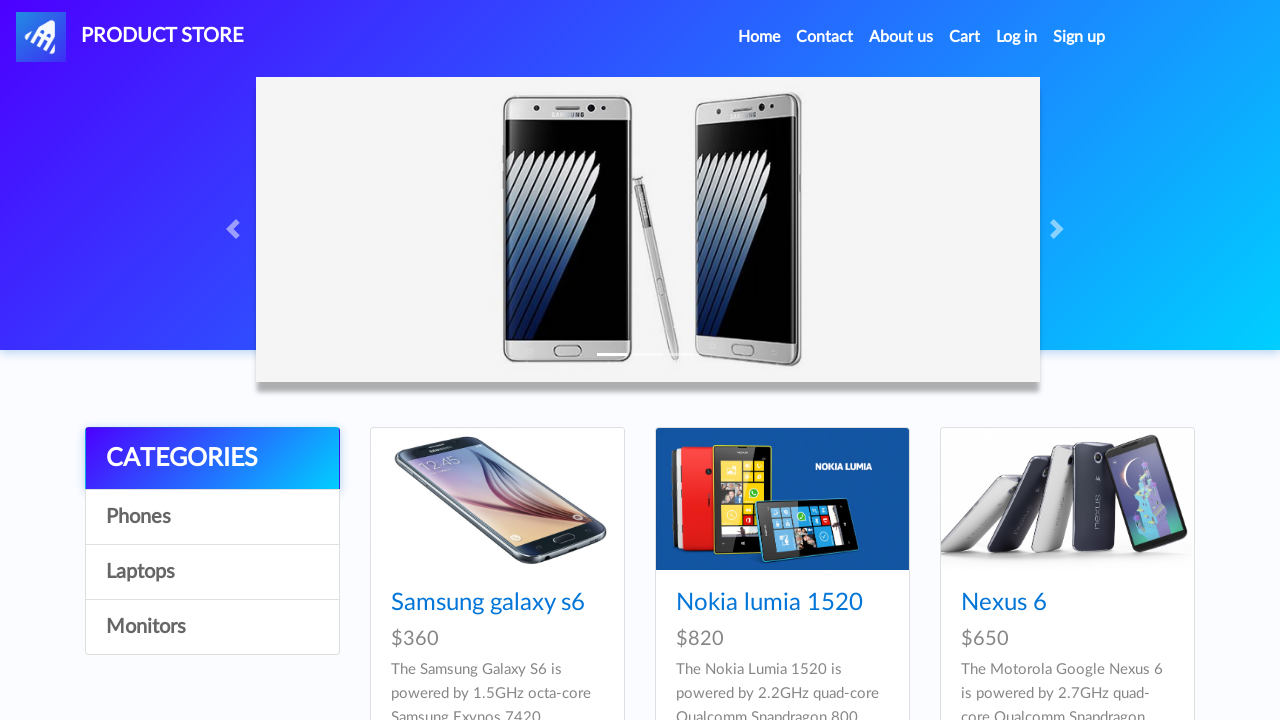

Clicked on Sign up link at (1079, 37) on a:has-text('up')
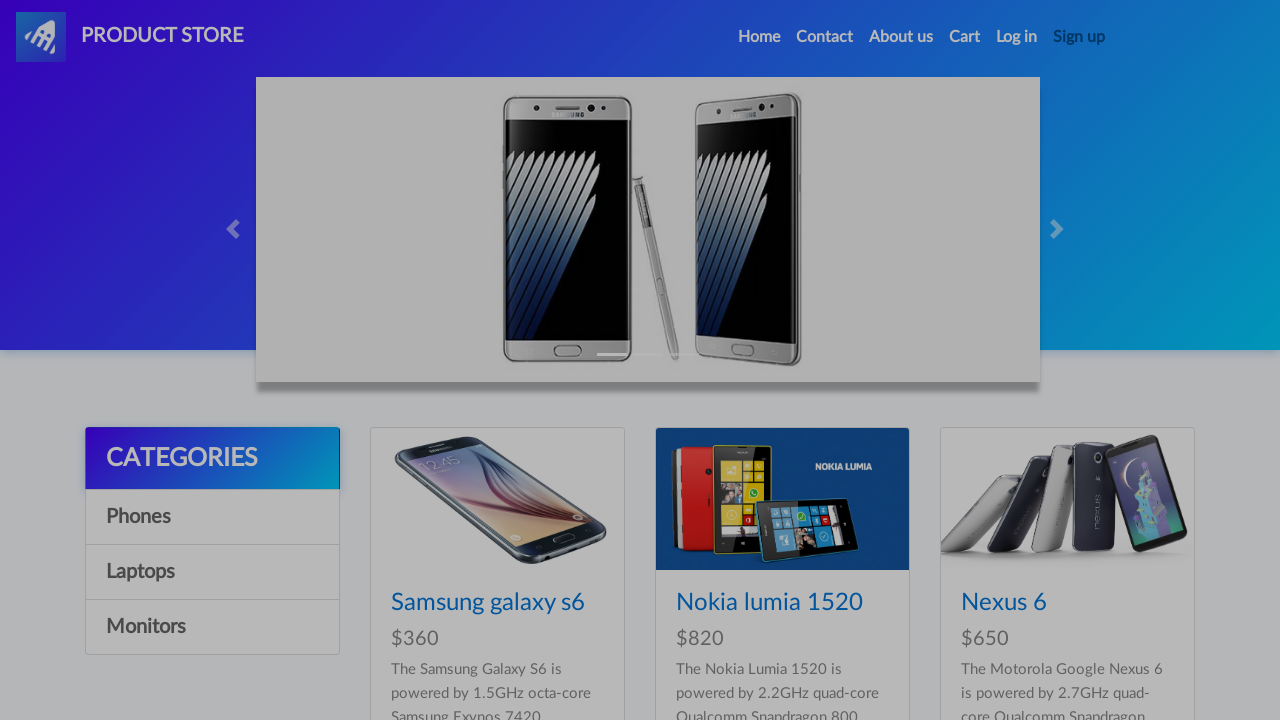

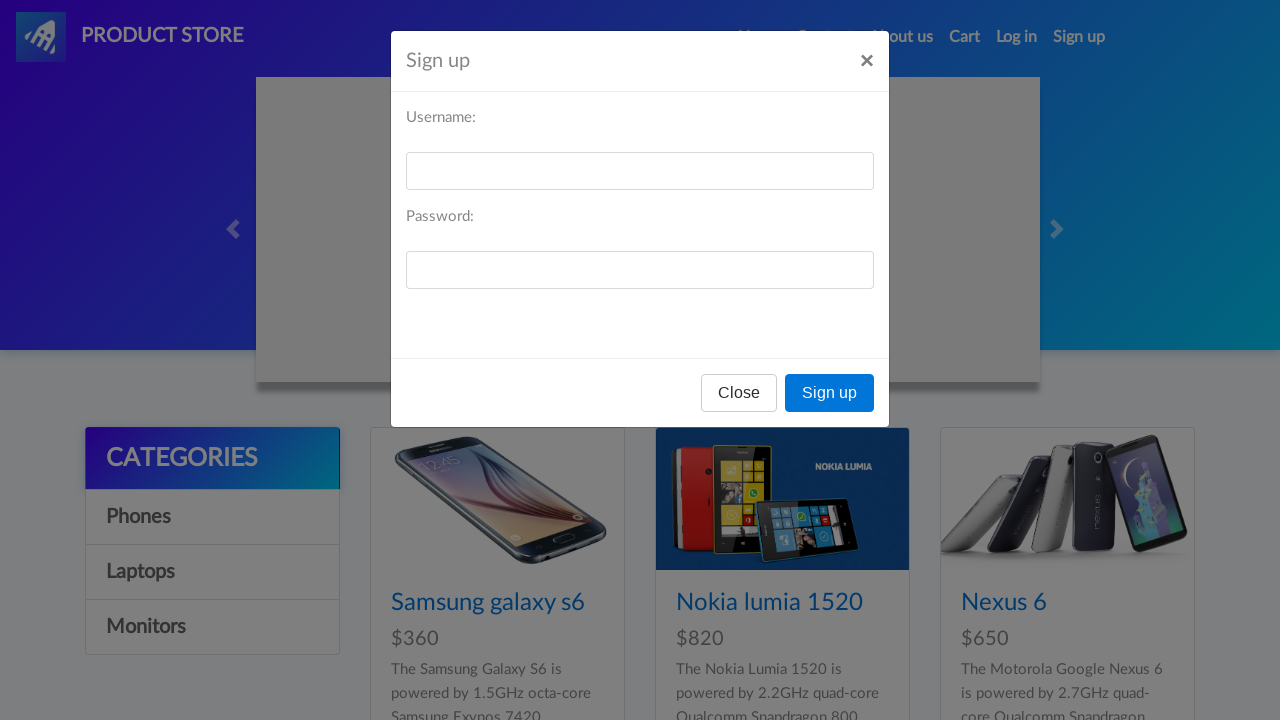